Solves a math captcha by extracting a value from an element attribute, calculating the result, and submitting the form with checkbox selections

Starting URL: http://suninjuly.github.io/get_attribute.html

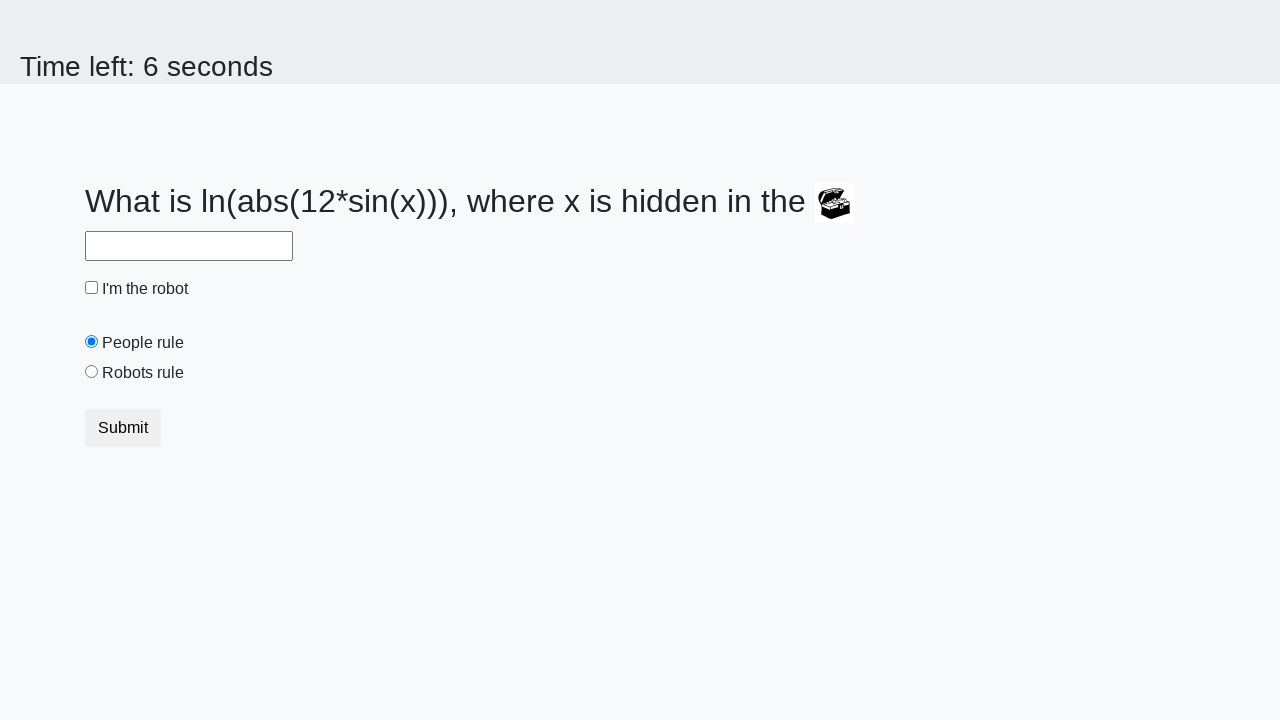

Extracted valuex attribute from treasure element
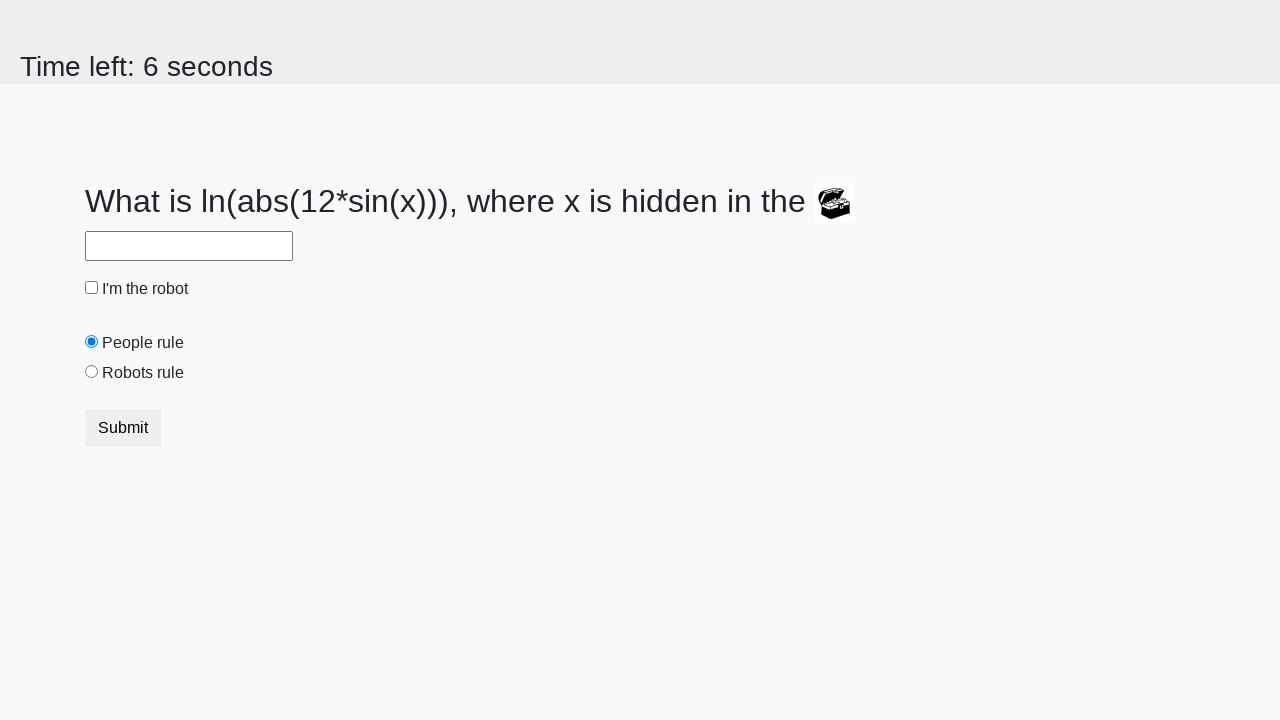

Calculated math captcha result using formula: log(abs(12*sin(x)))
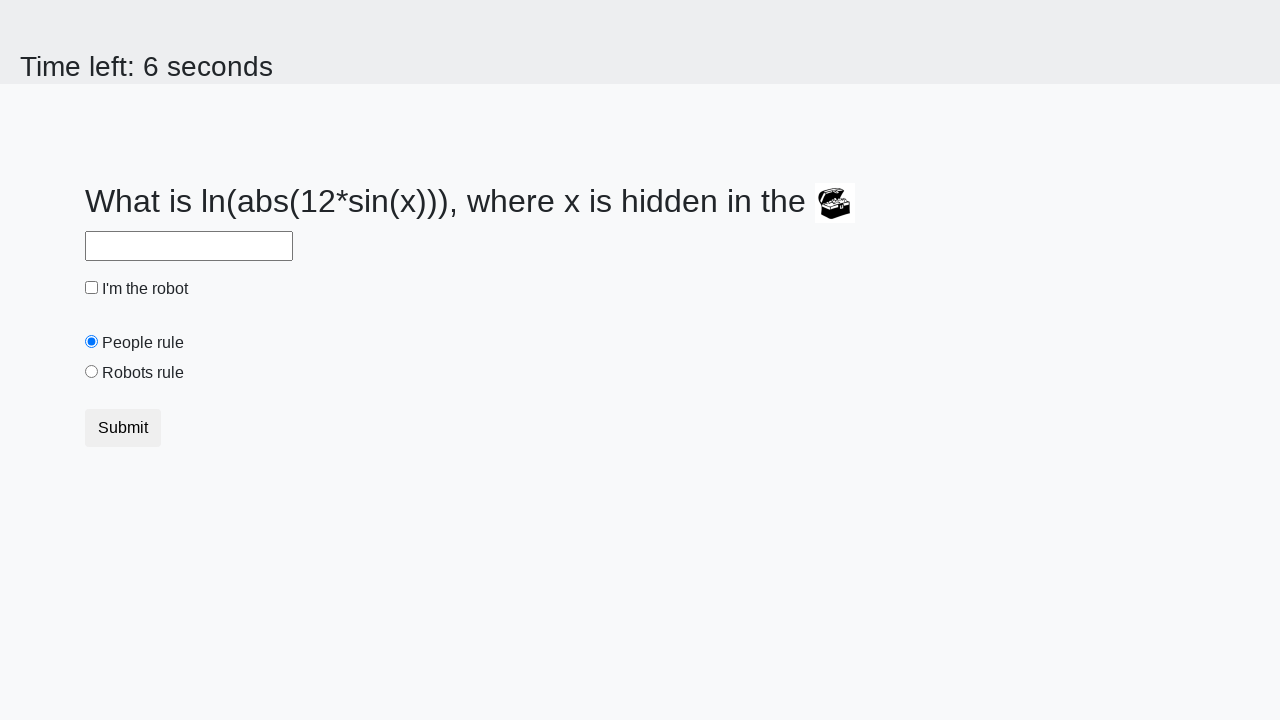

Filled answer field with calculated result on #answer
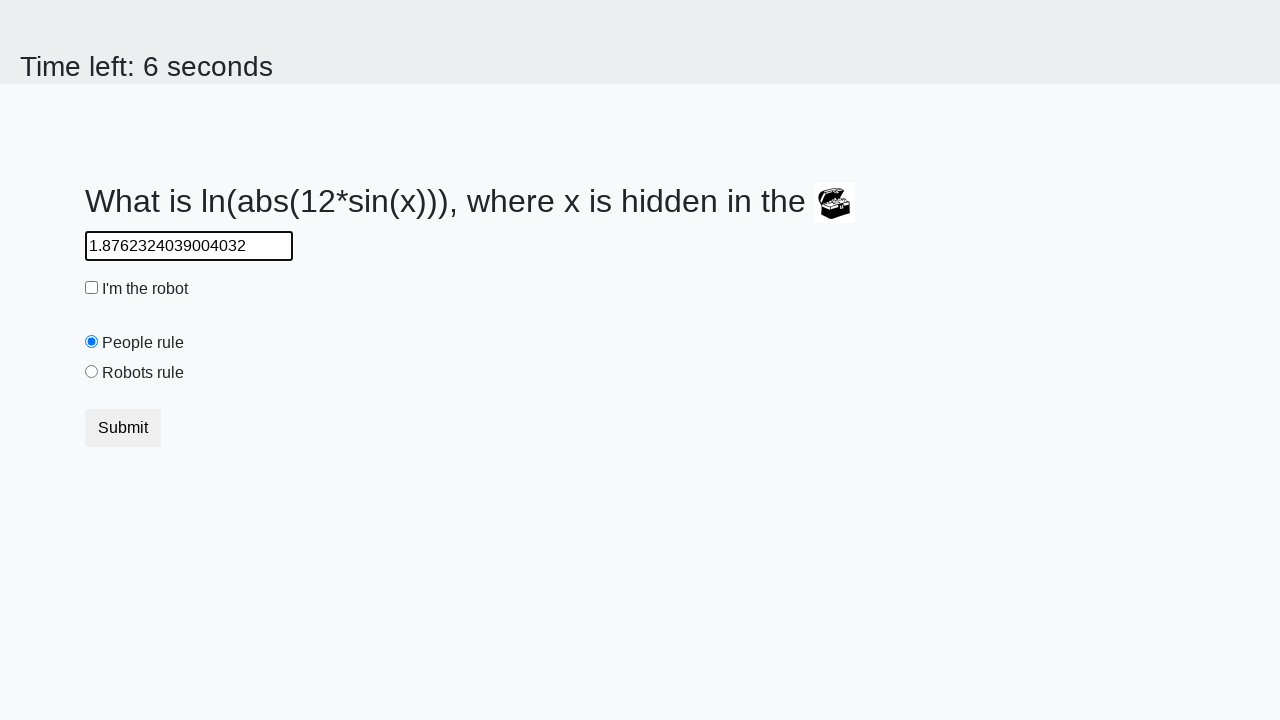

Clicked robot checkbox at (92, 288) on #robotCheckbox
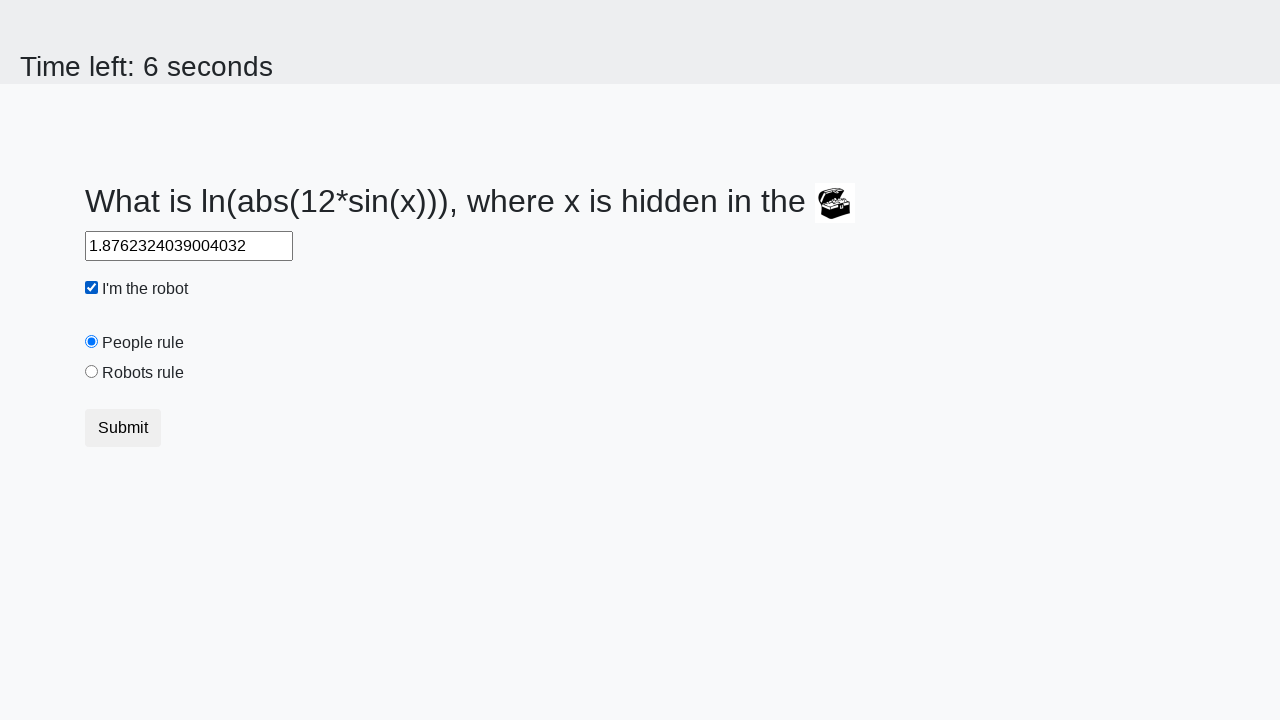

Selected robots rule radio button at (92, 372) on #robotsRule
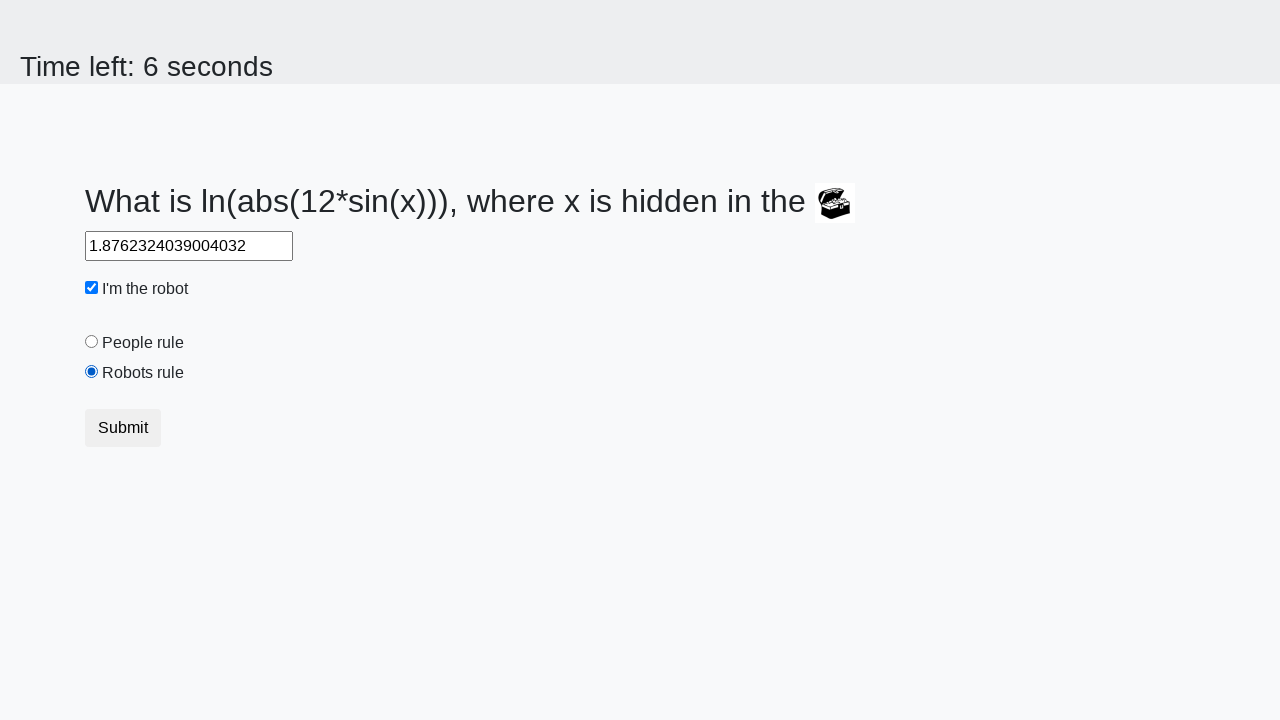

Clicked submit button to complete form at (123, 428) on button.btn
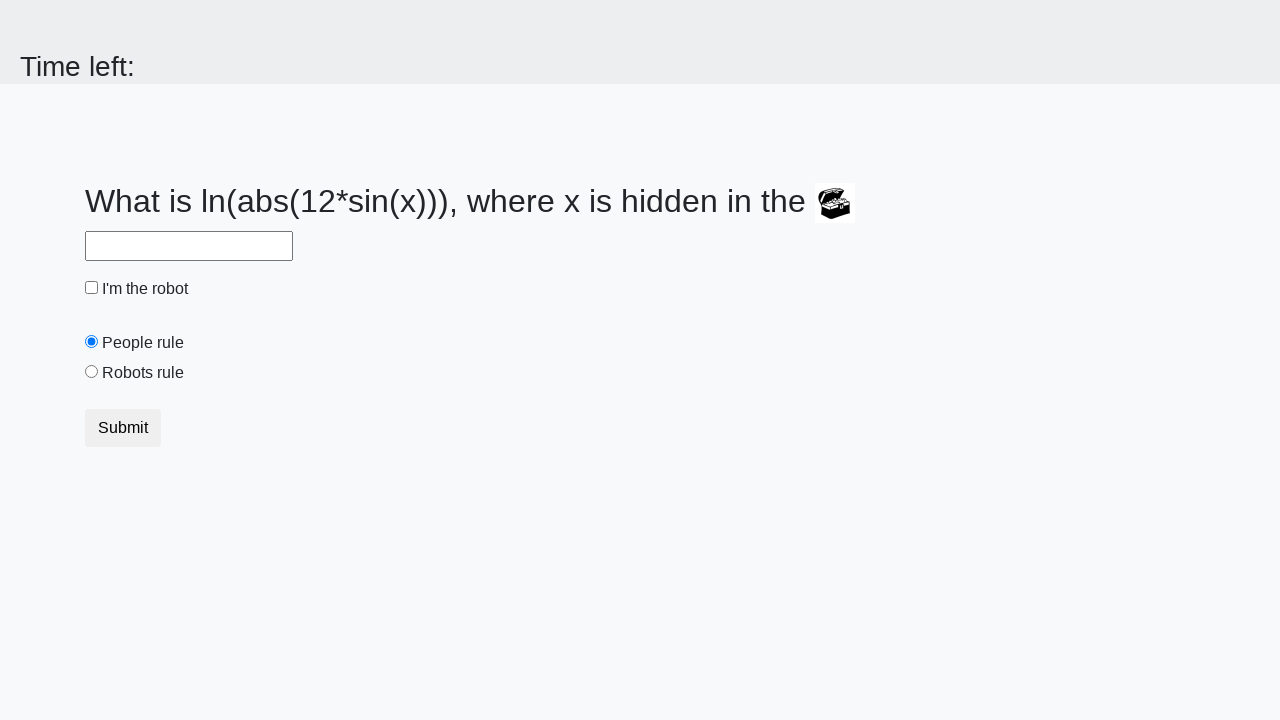

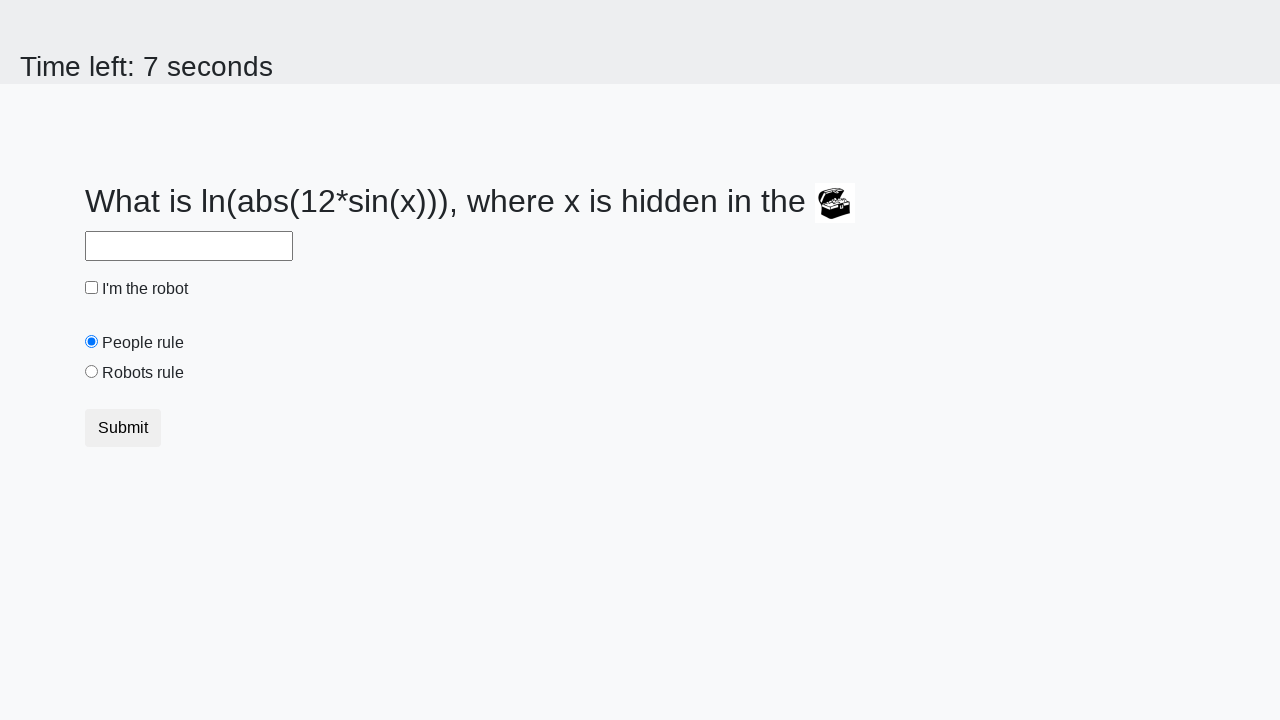